Tests handling of a JavaScript prompt dialog by entering text and clicking OK

Starting URL: https://the-internet.herokuapp.com/javascript_alerts

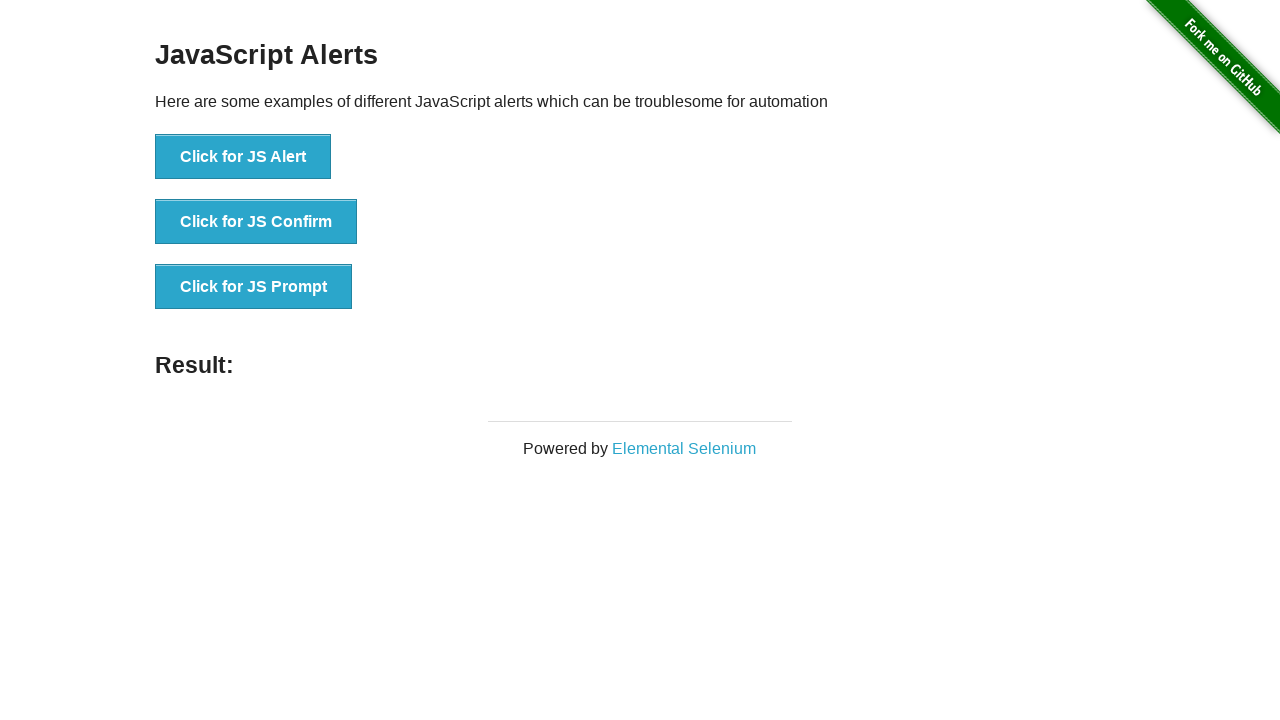

Set up dialog handler to accept prompt with text 'Govardhan'
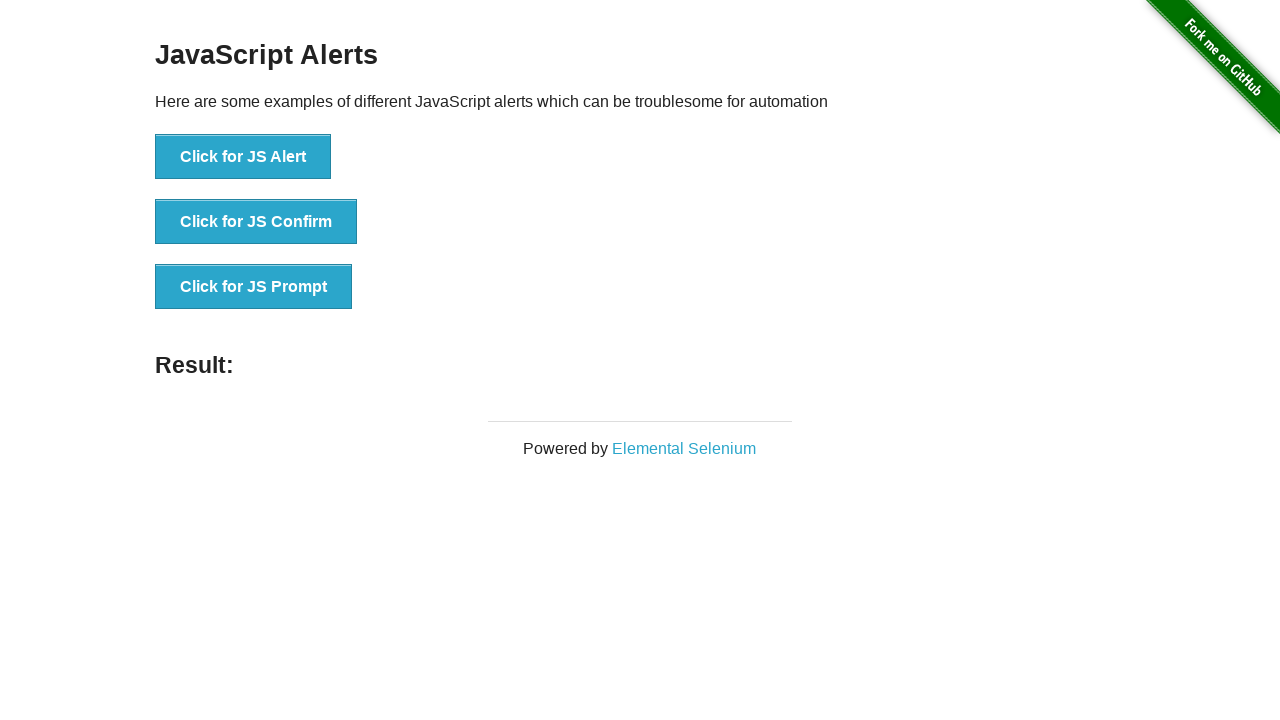

Clicked button to trigger JavaScript prompt dialog at (254, 287) on text=Click for JS Prompt
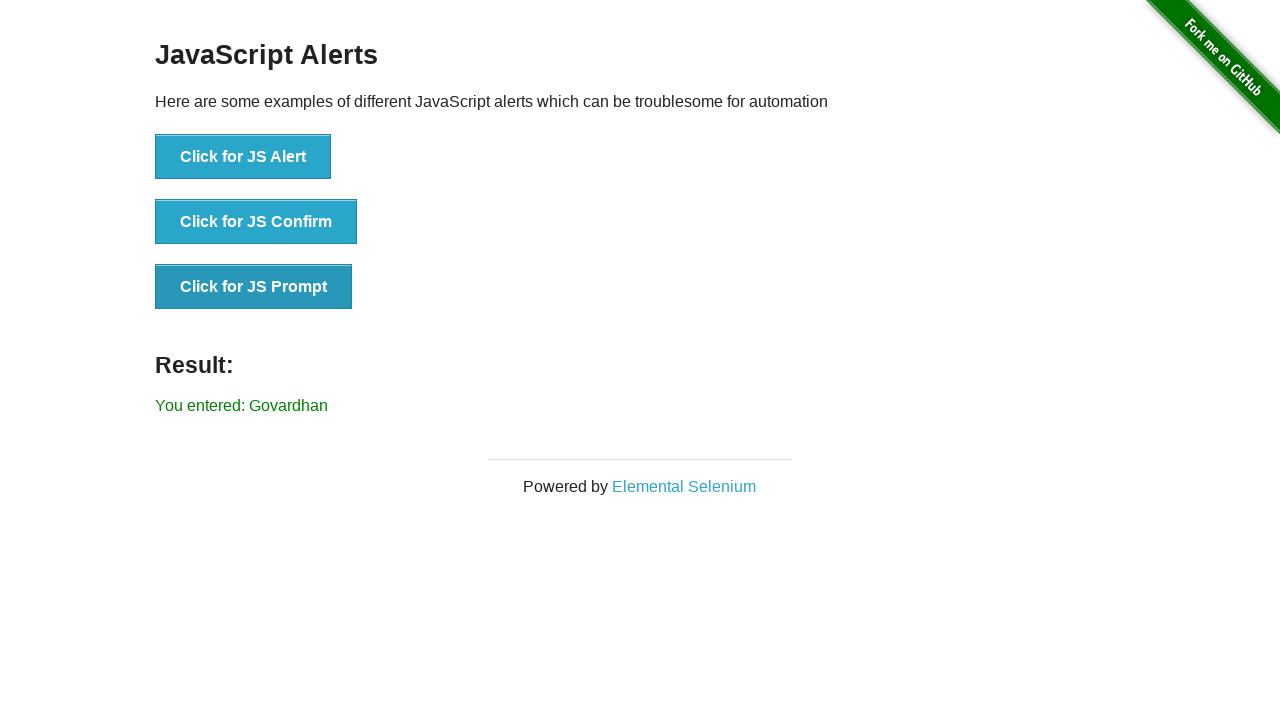

Prompt dialog handled and result element loaded
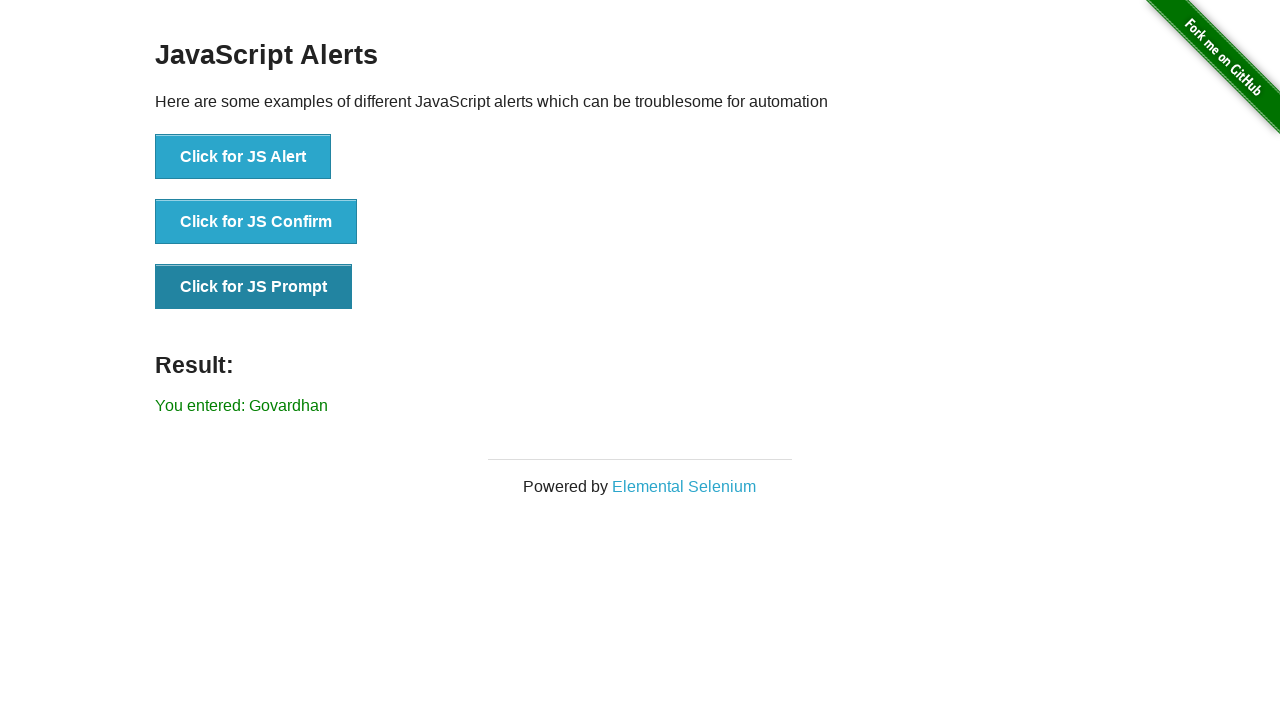

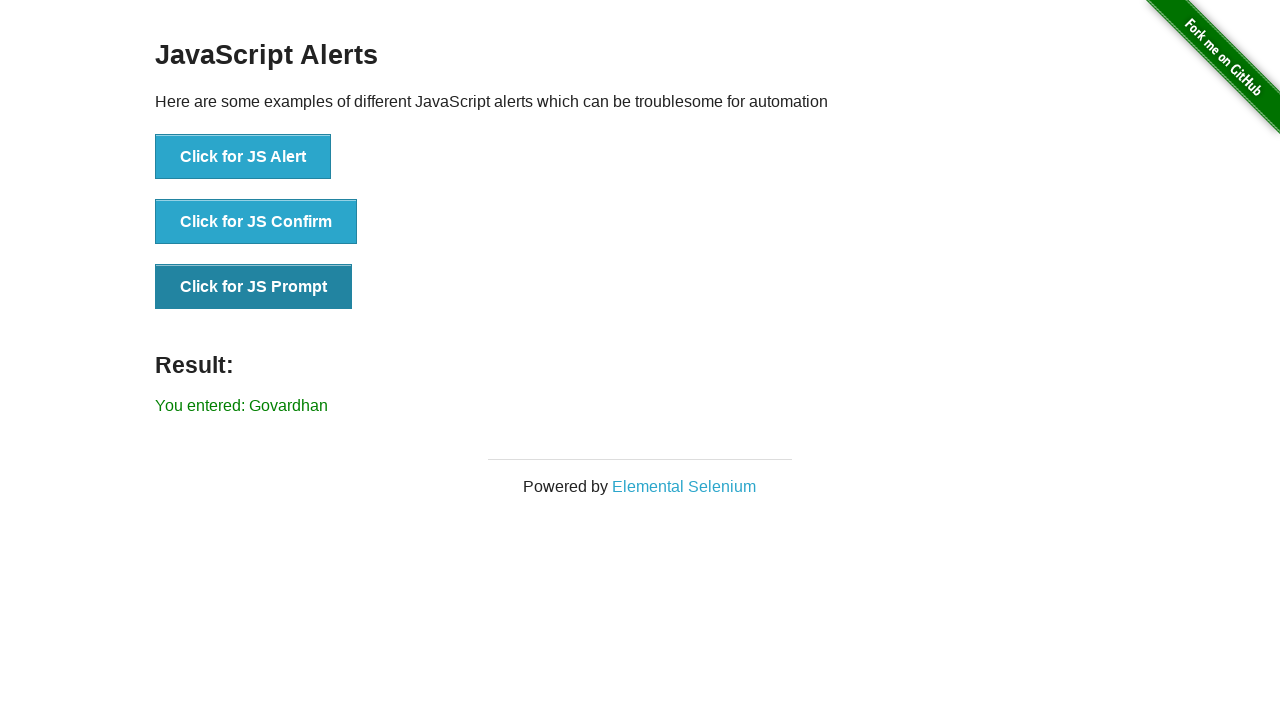